Tests passenger count dropdown functionality by clicking to increment adult passenger count multiple times and verifying the count updates correctly

Starting URL: https://rahulshettyacademy.com/dropdownsPractise/

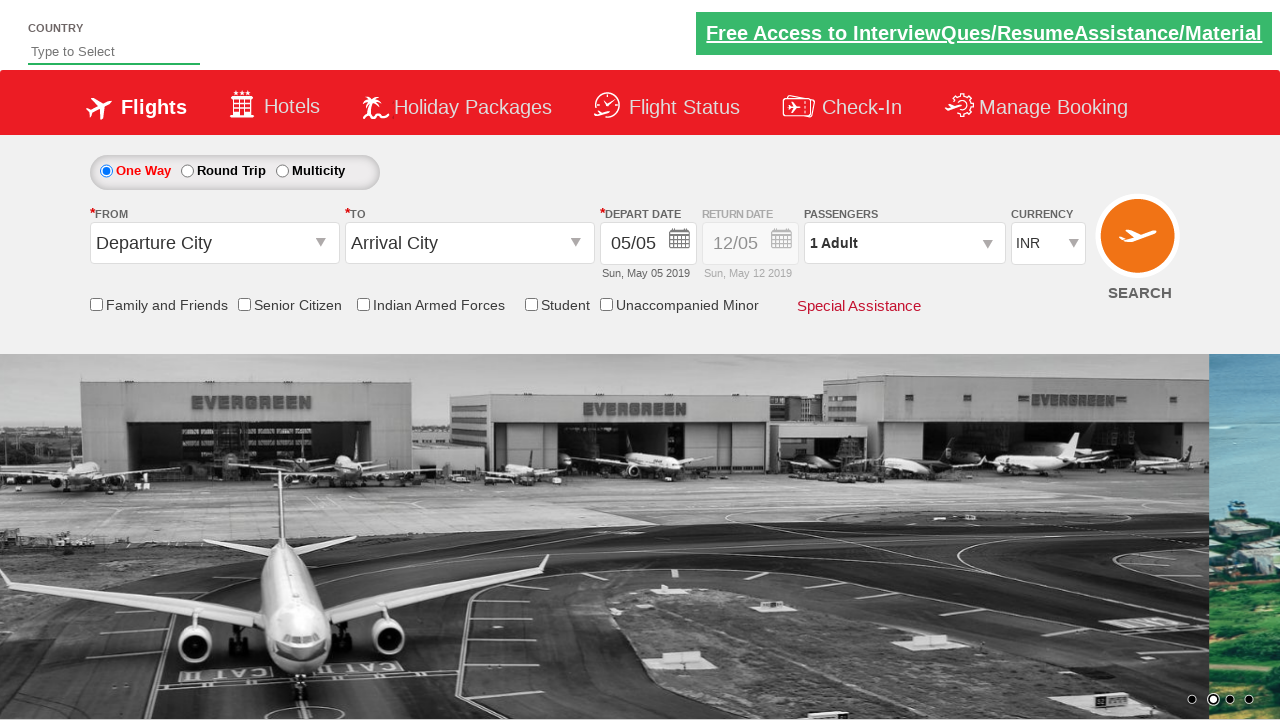

Clicked passenger info dropdown to open it at (904, 243) on #divpaxinfo
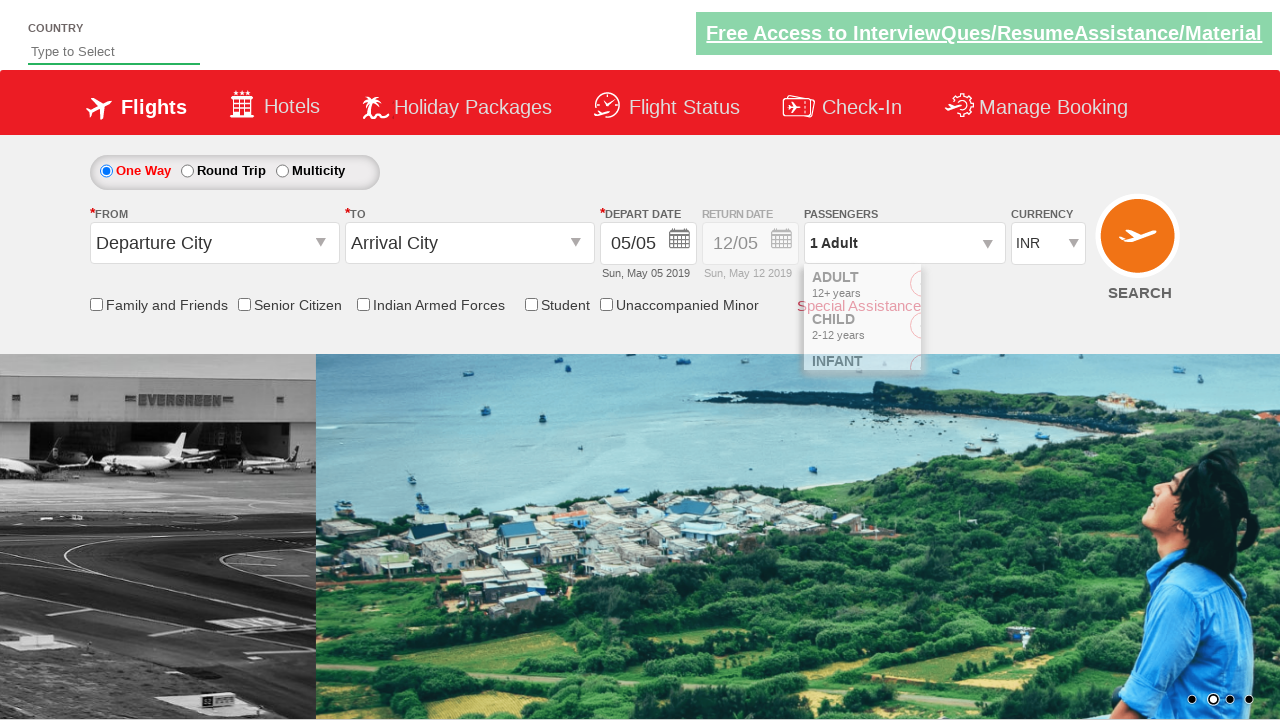

Clicked increment adult button (iteration 1) at (982, 288) on #hrefIncAdt
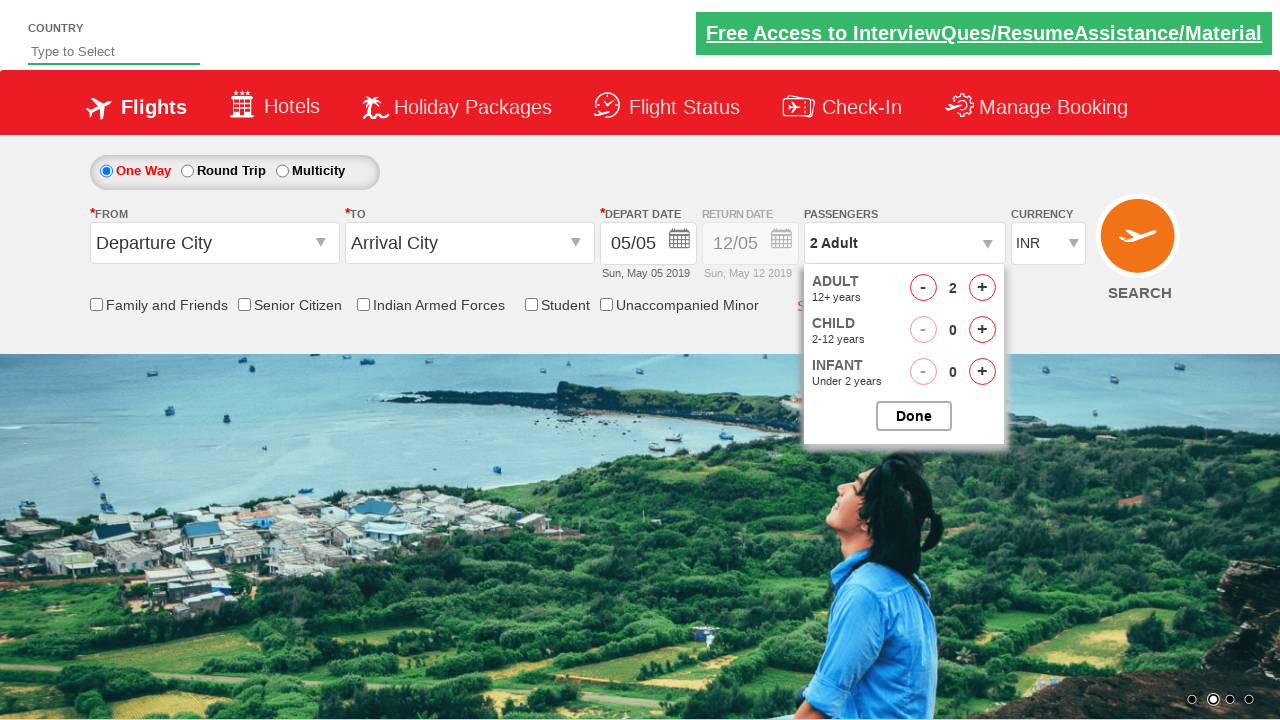

Retrieved passenger count text: '2 Adult'
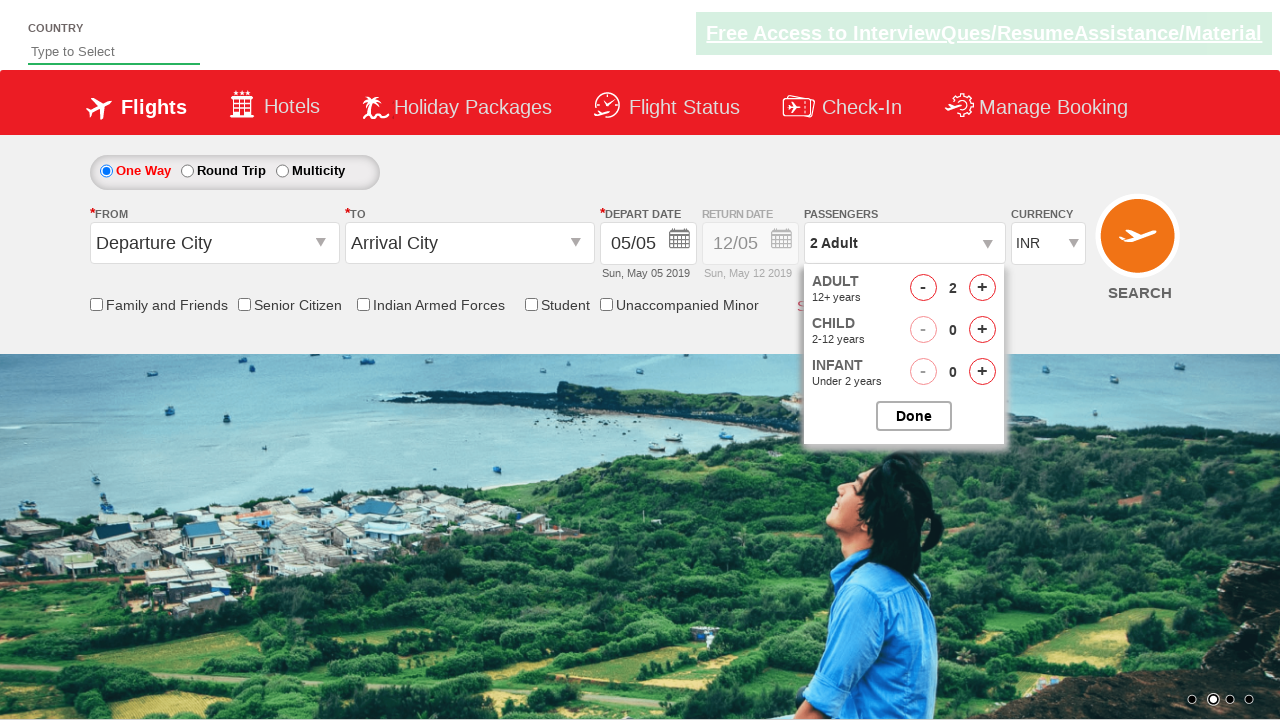

Verified passenger count is '2 Adult'
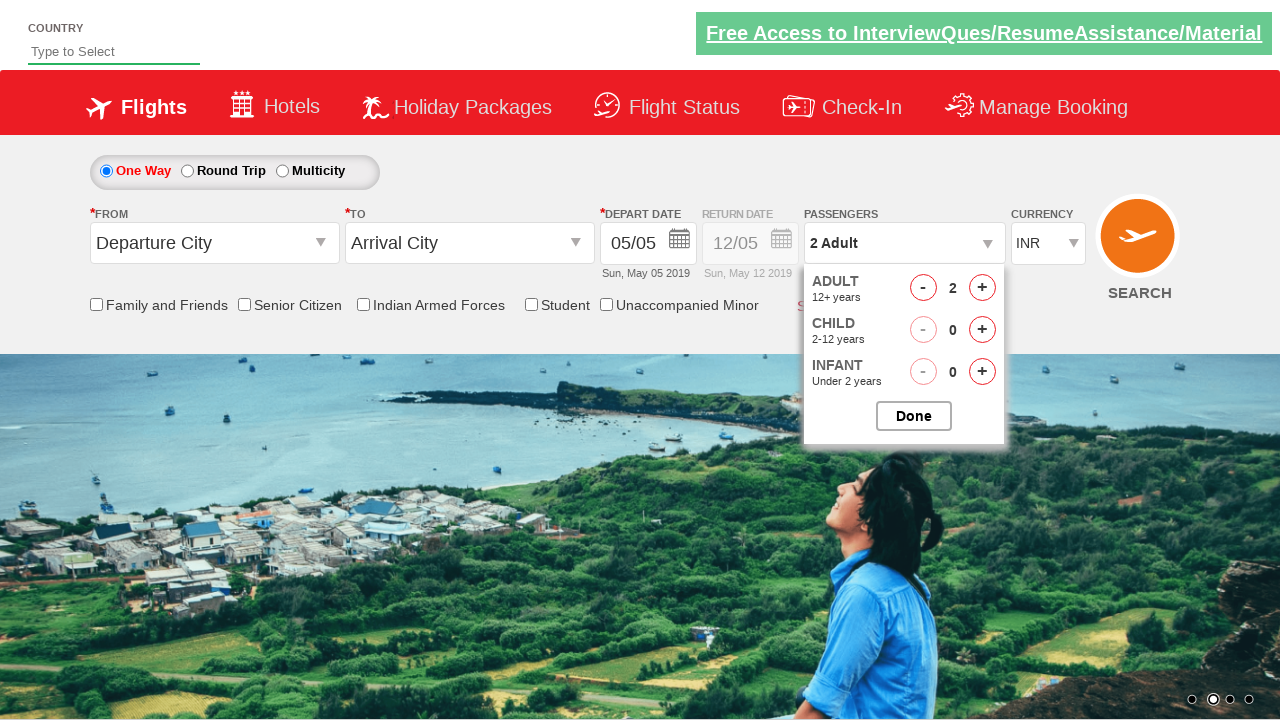

Clicked increment adult button (iteration 2) at (982, 288) on #hrefIncAdt
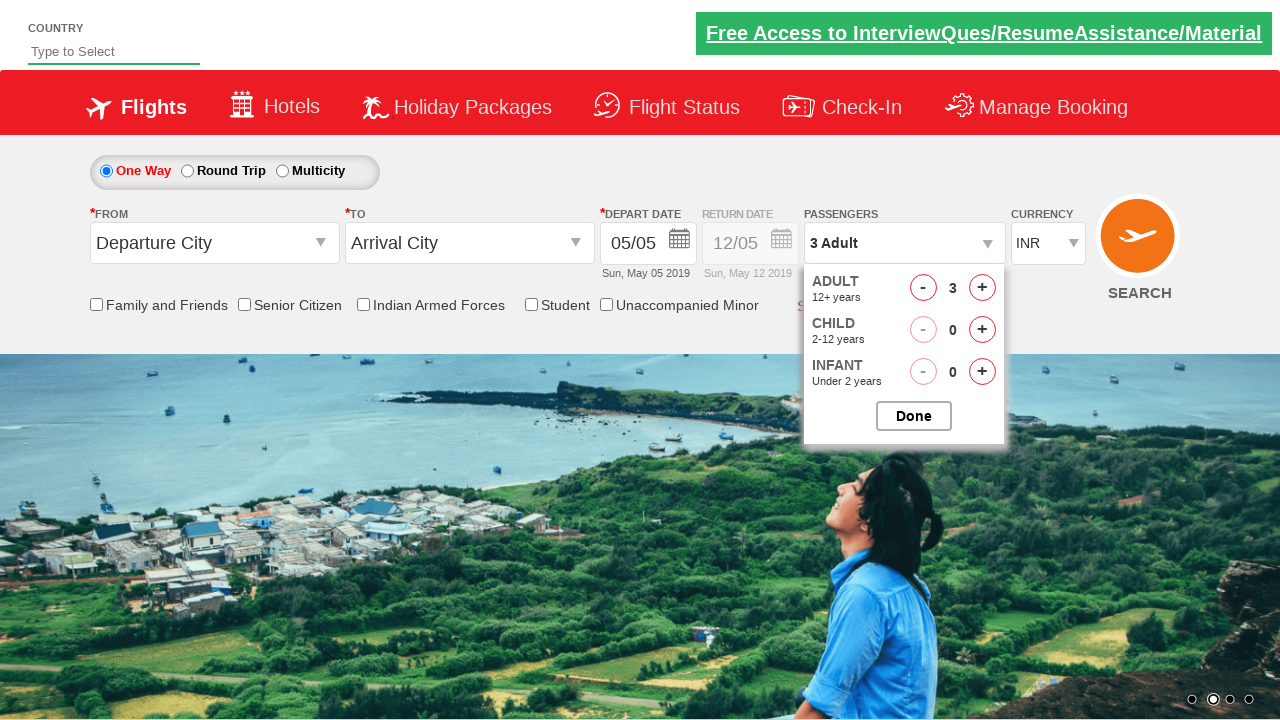

Retrieved passenger count text: '3 Adult'
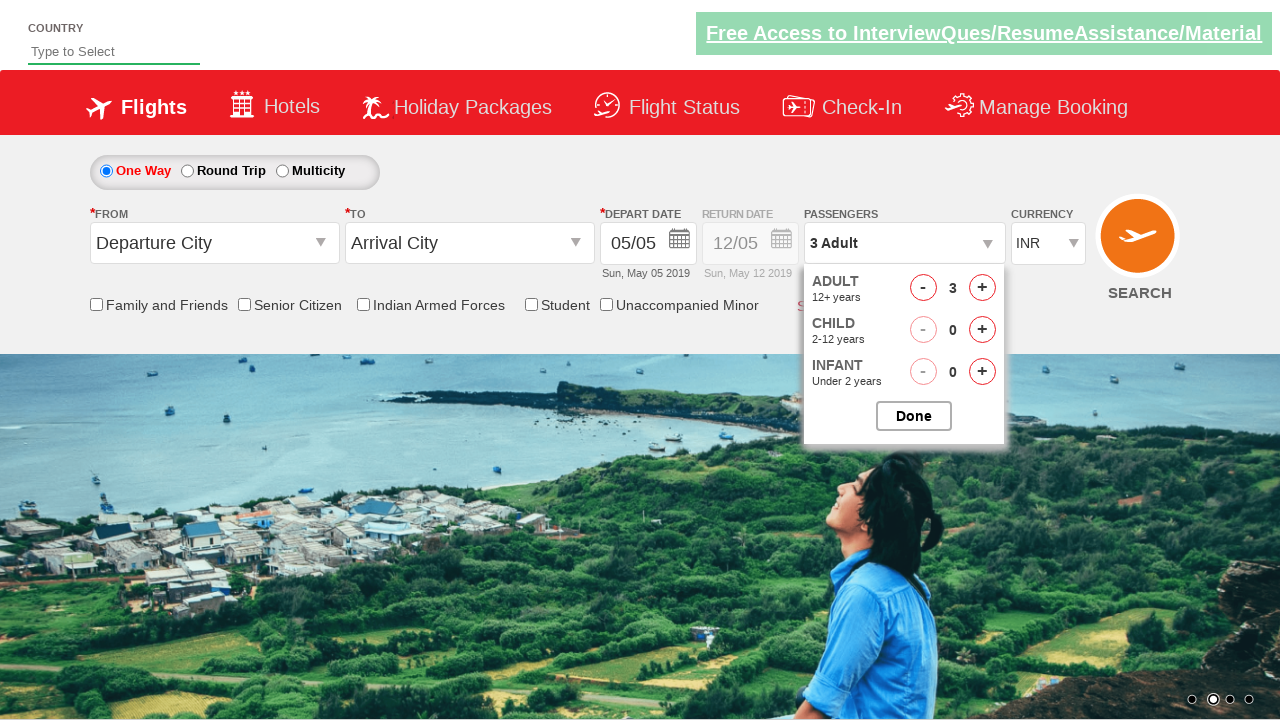

Verified passenger count is '3 Adult'
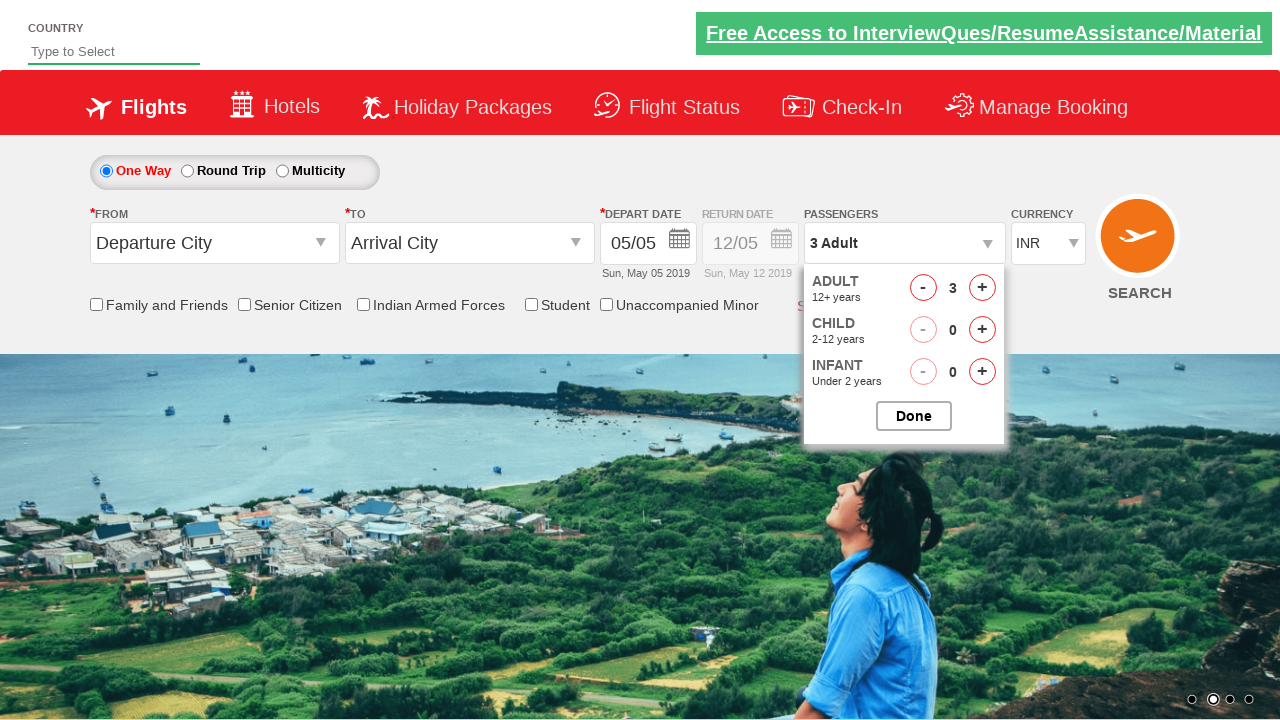

Clicked increment adult button (iteration 3) at (982, 288) on #hrefIncAdt
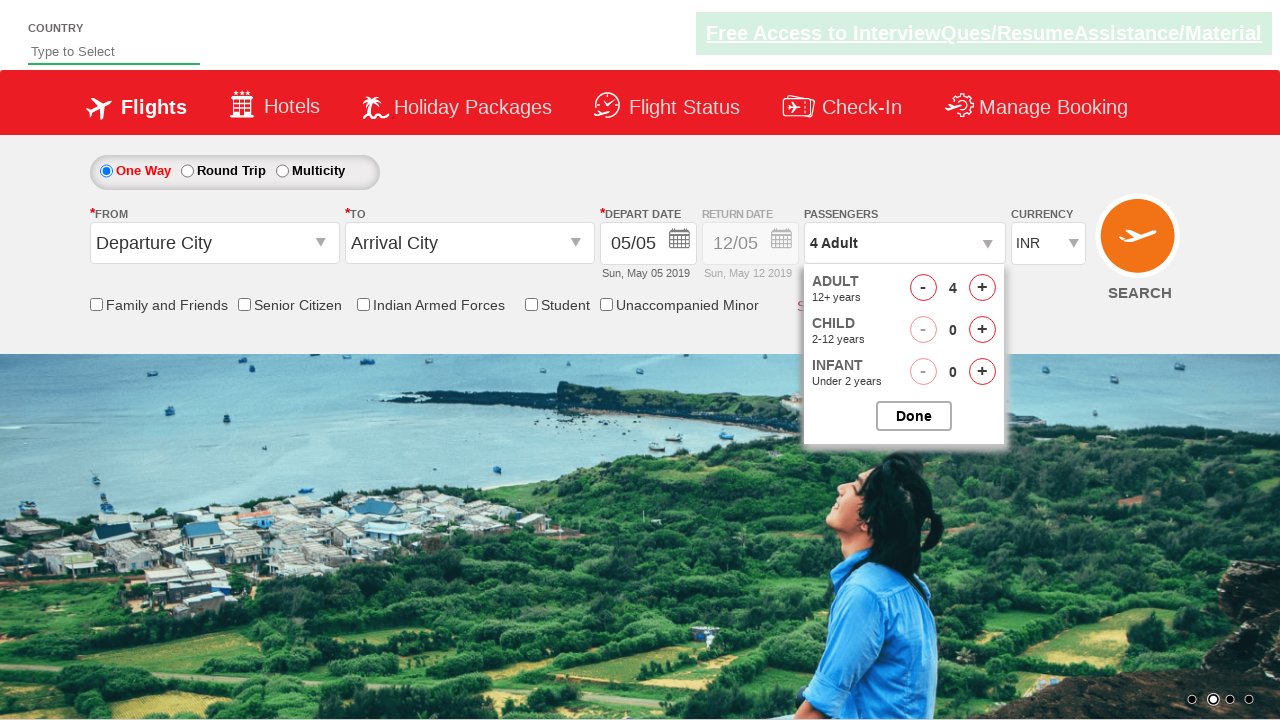

Retrieved passenger count text: '4 Adult'
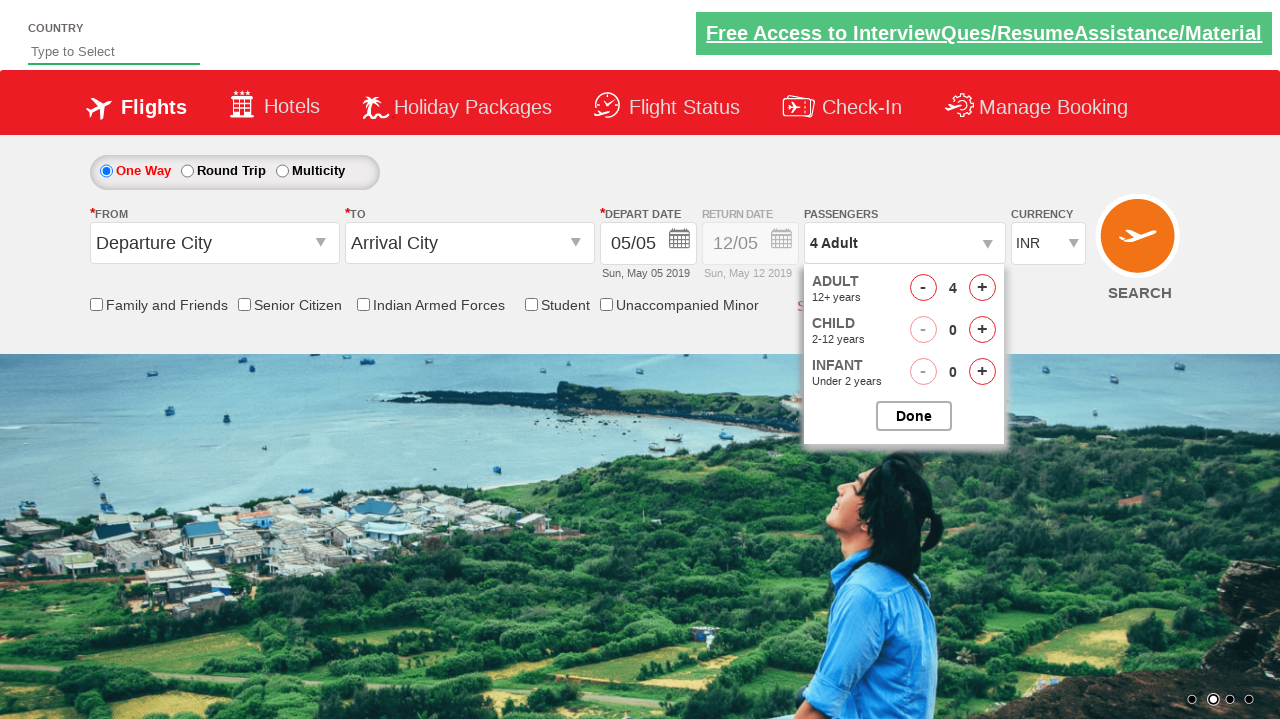

Verified passenger count is '4 Adult'
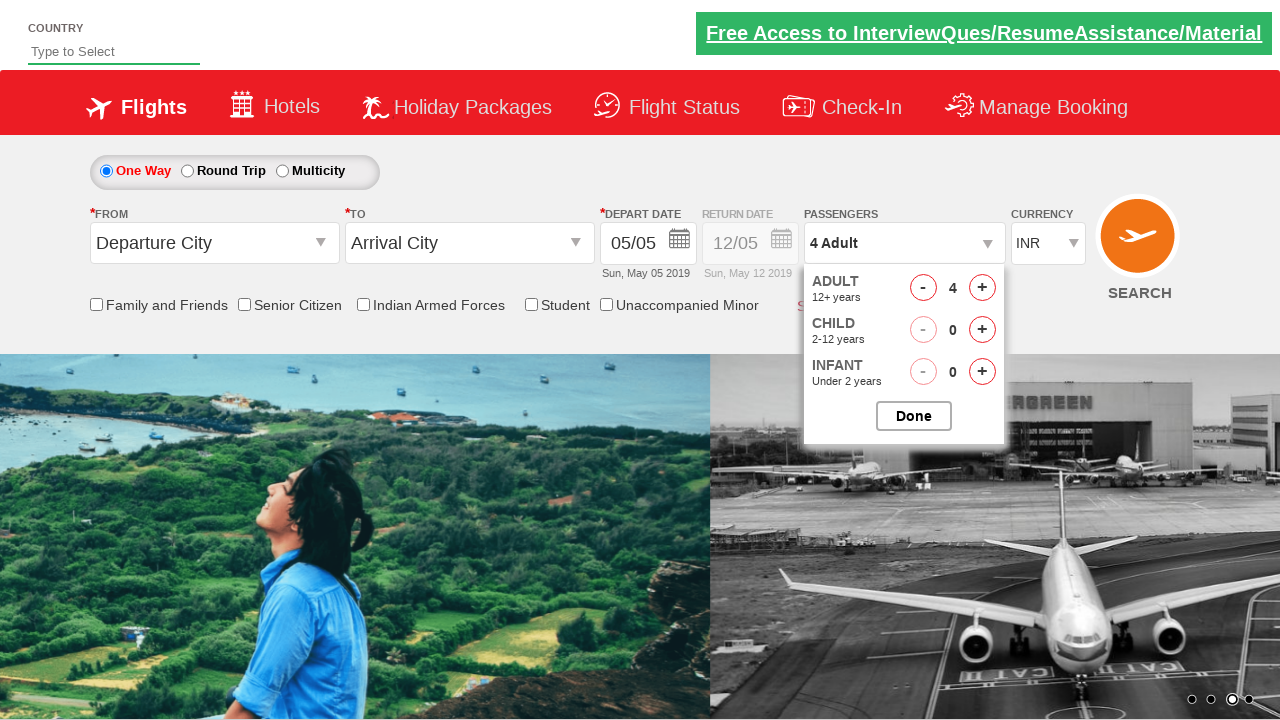

Clicked increment adult button (iteration 4) at (982, 288) on #hrefIncAdt
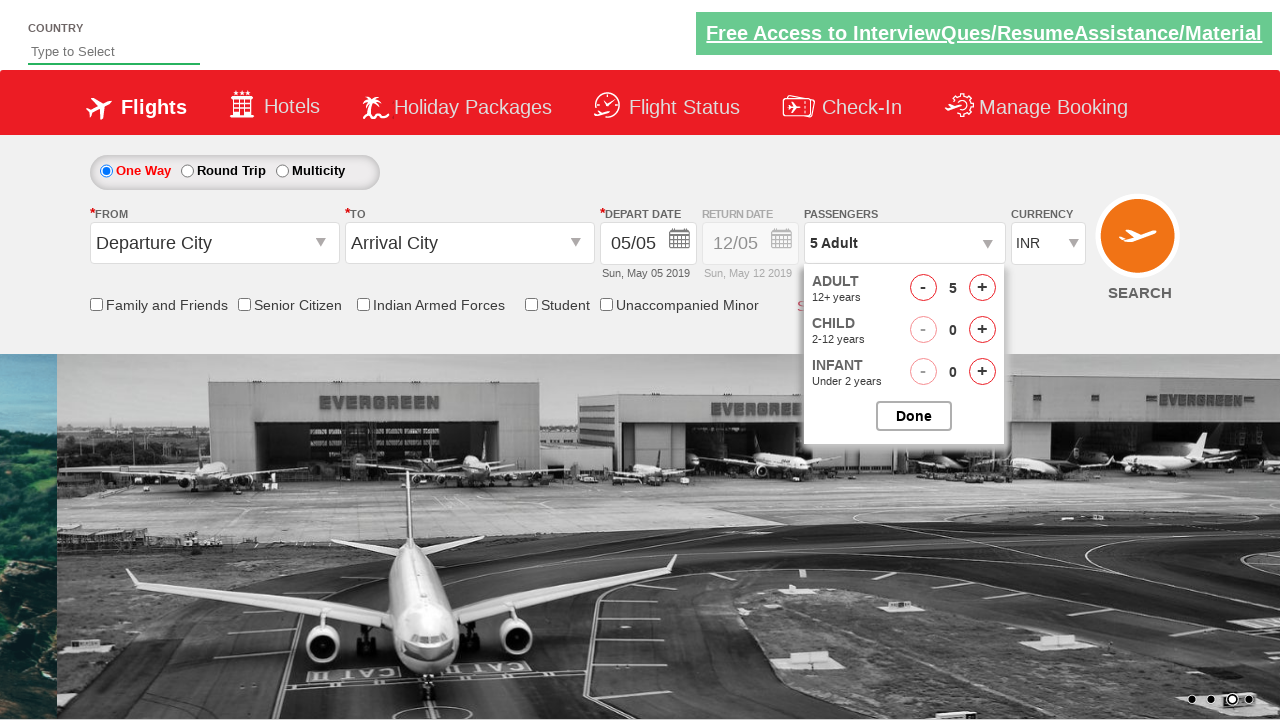

Retrieved passenger count text: '5 Adult'
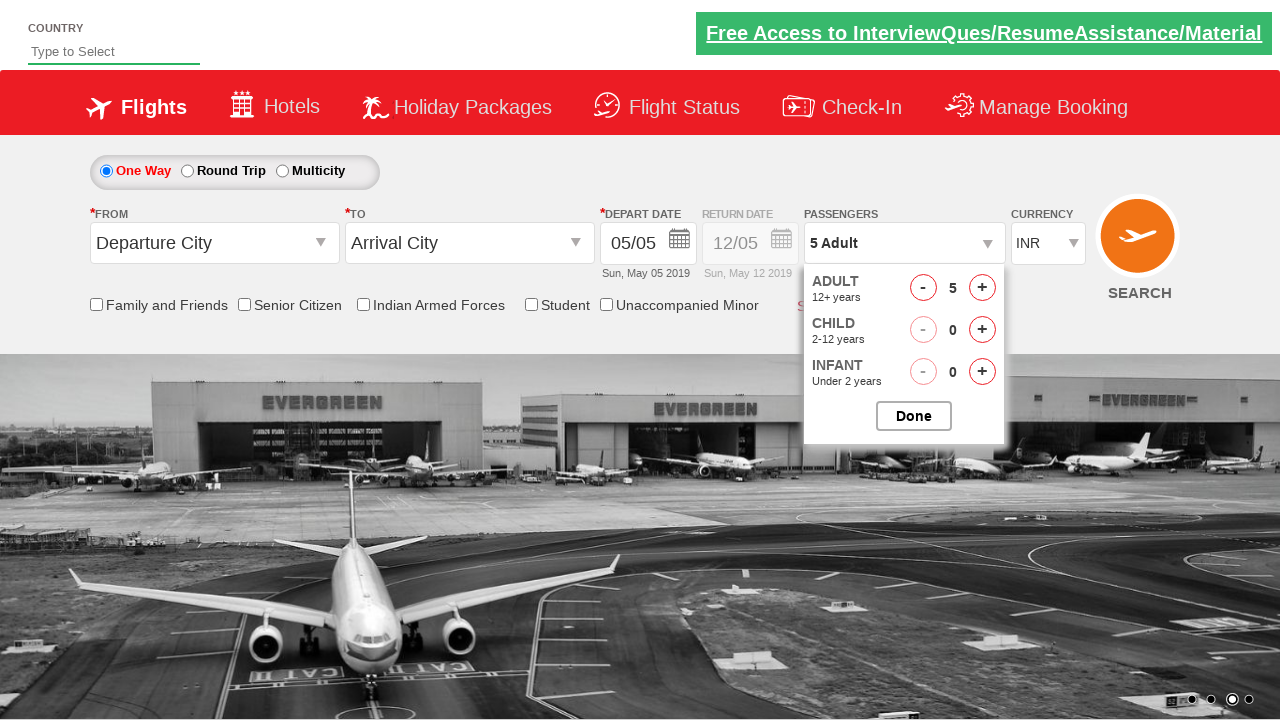

Verified passenger count is '5 Adult'
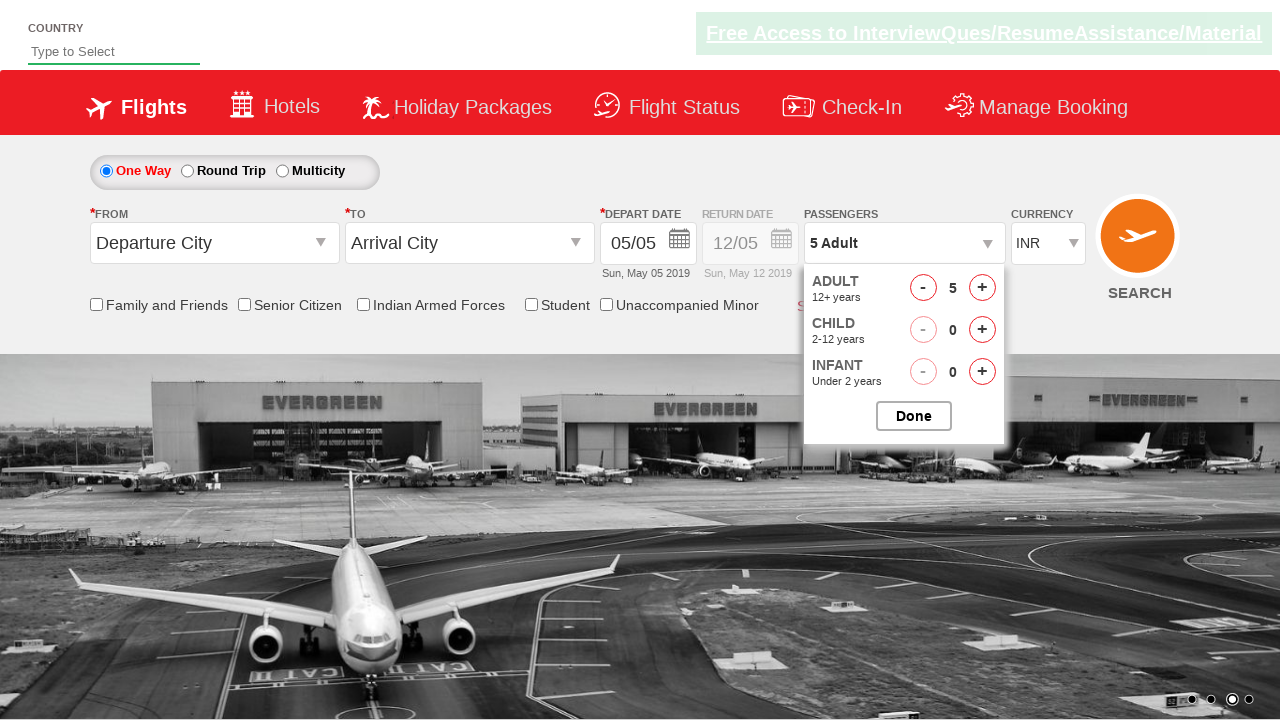

Clicked button to close passenger dropdown at (914, 416) on #btnclosepaxoption
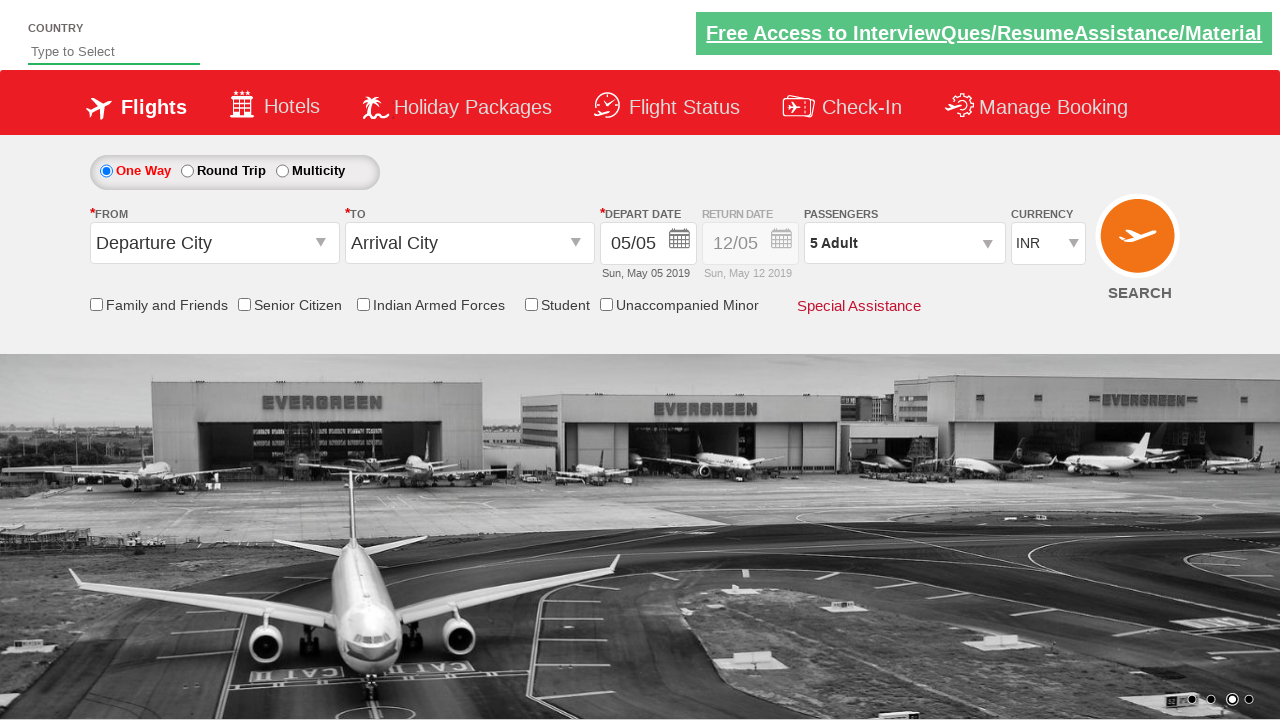

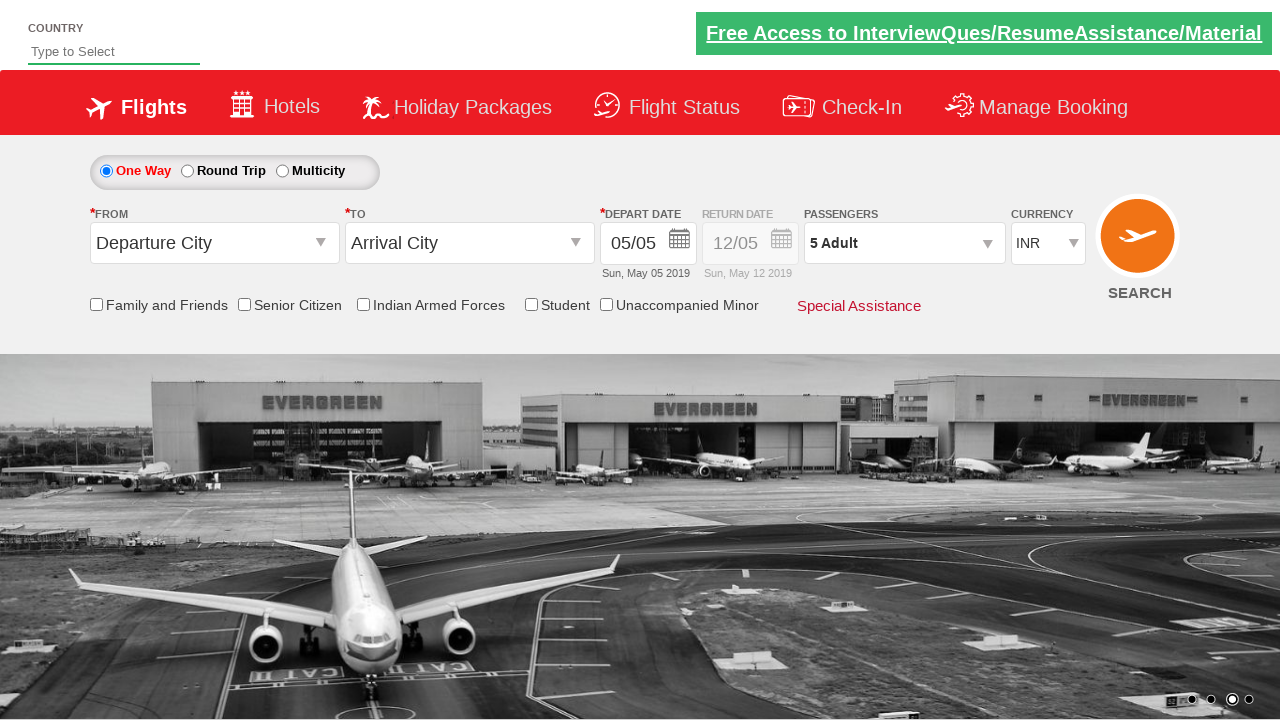